Tests JavaScript alert popup by clicking a button to trigger an alert, accepting it, and verifying the result message

Starting URL: https://the-internet.herokuapp.com/javascript_alerts

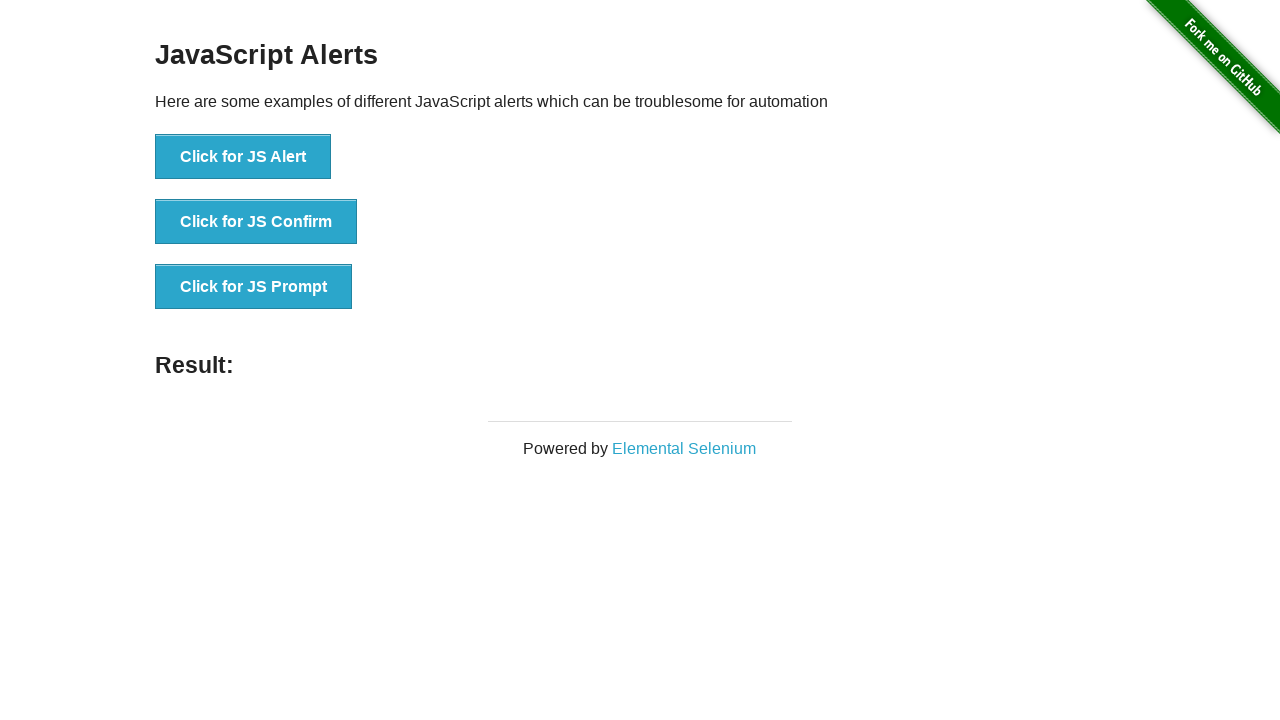

Clicked button to trigger JavaScript alert at (243, 157) on xpath=//button[text()='Click for JS Alert']
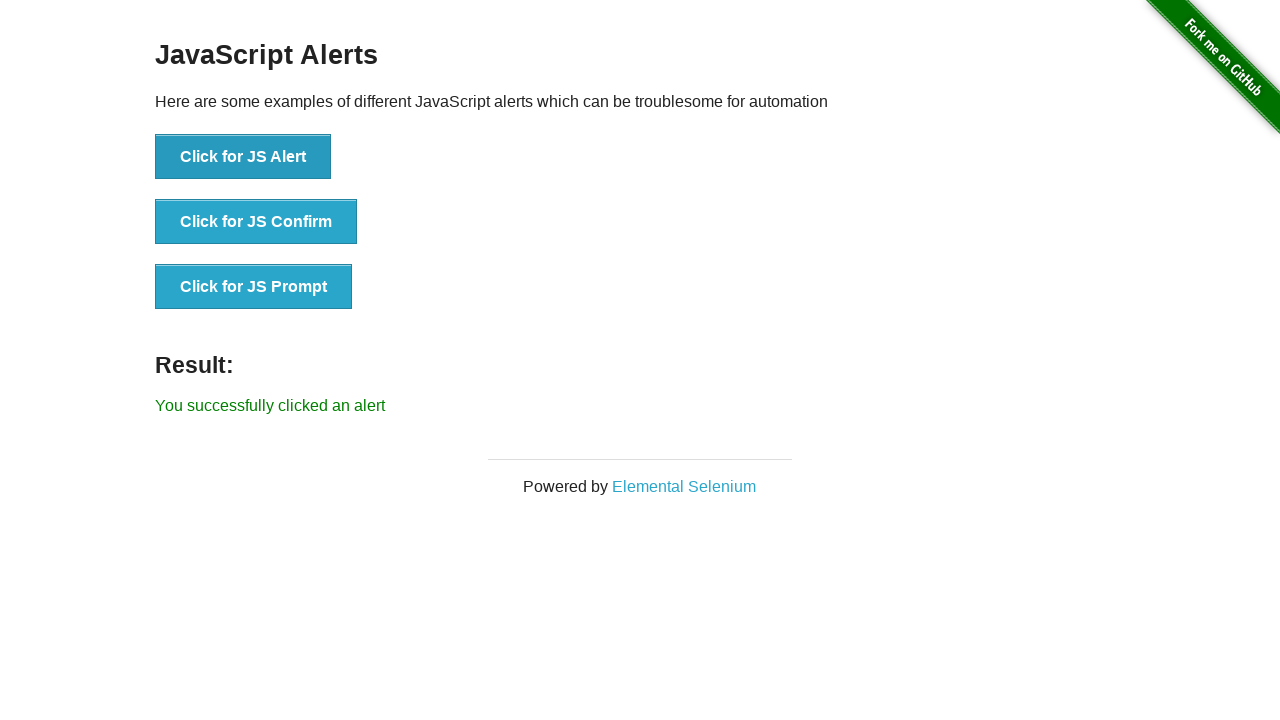

Set up dialog handler to accept alert
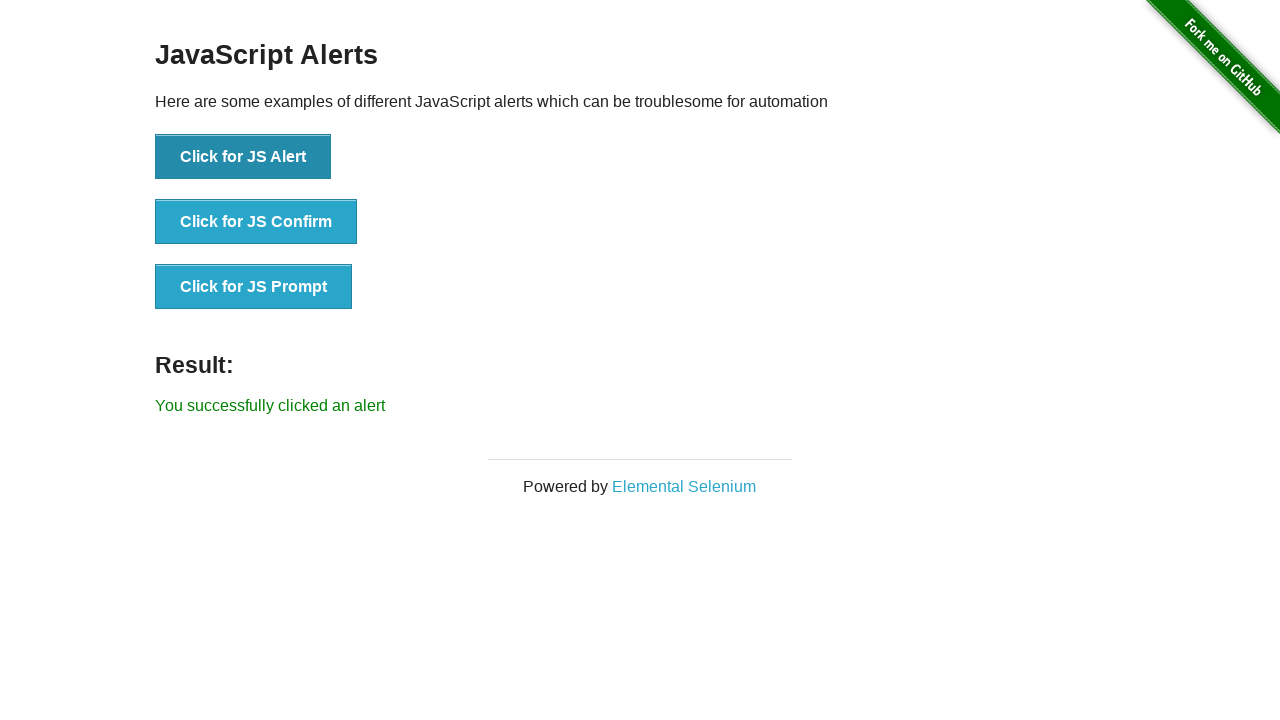

Result message appeared after accepting alert
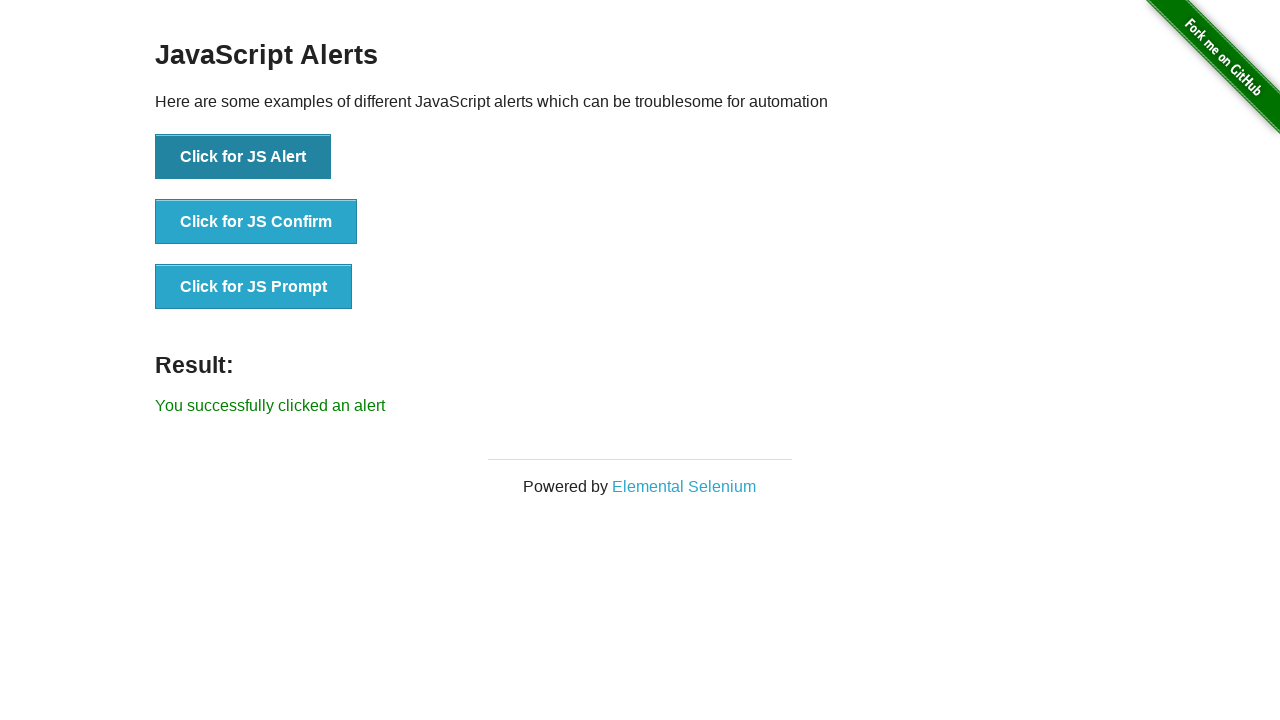

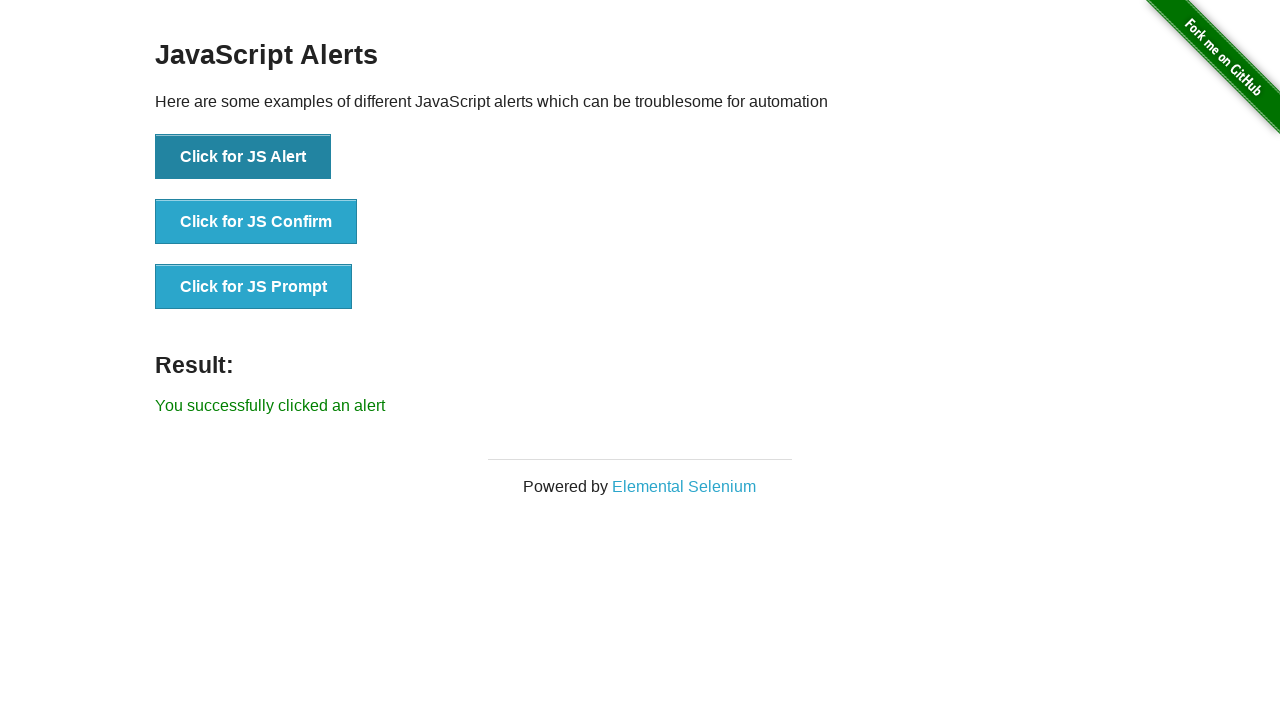